Tests the Auto Complete widget by entering multiple colors in multi-select and single-select fields

Starting URL: https://demoqa.com/

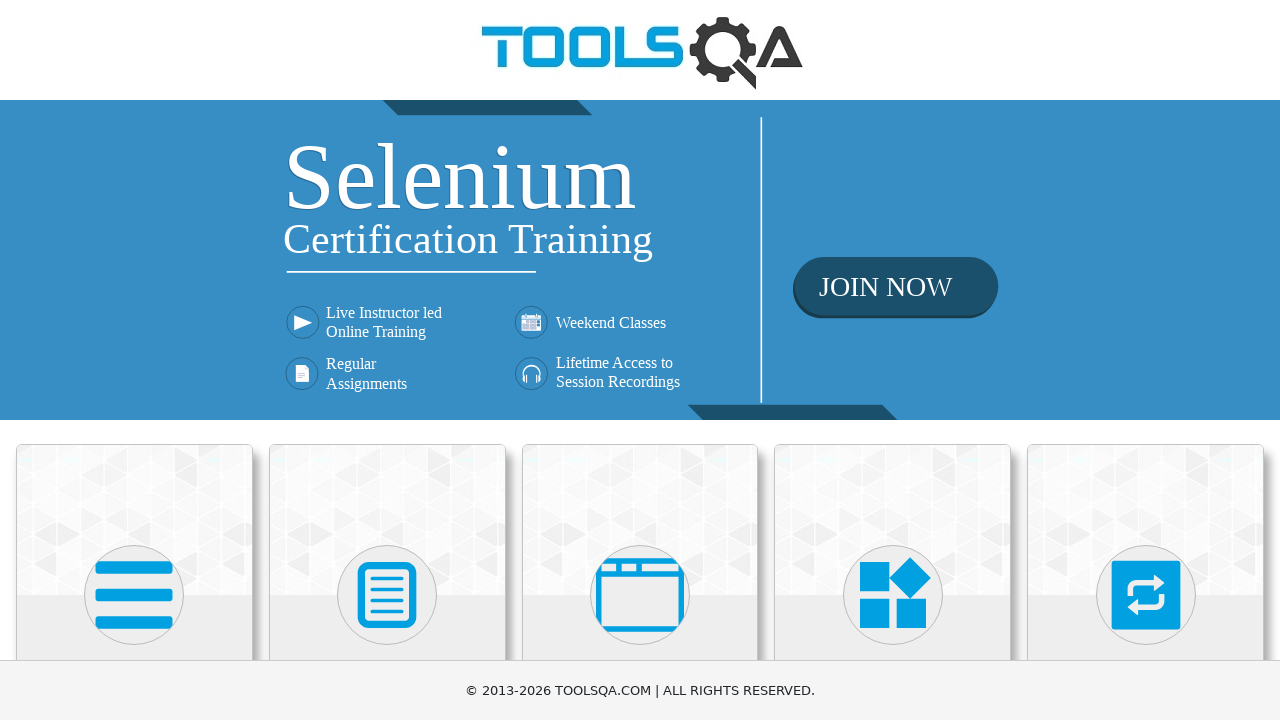

Scrolled down 500px to view Widgets section
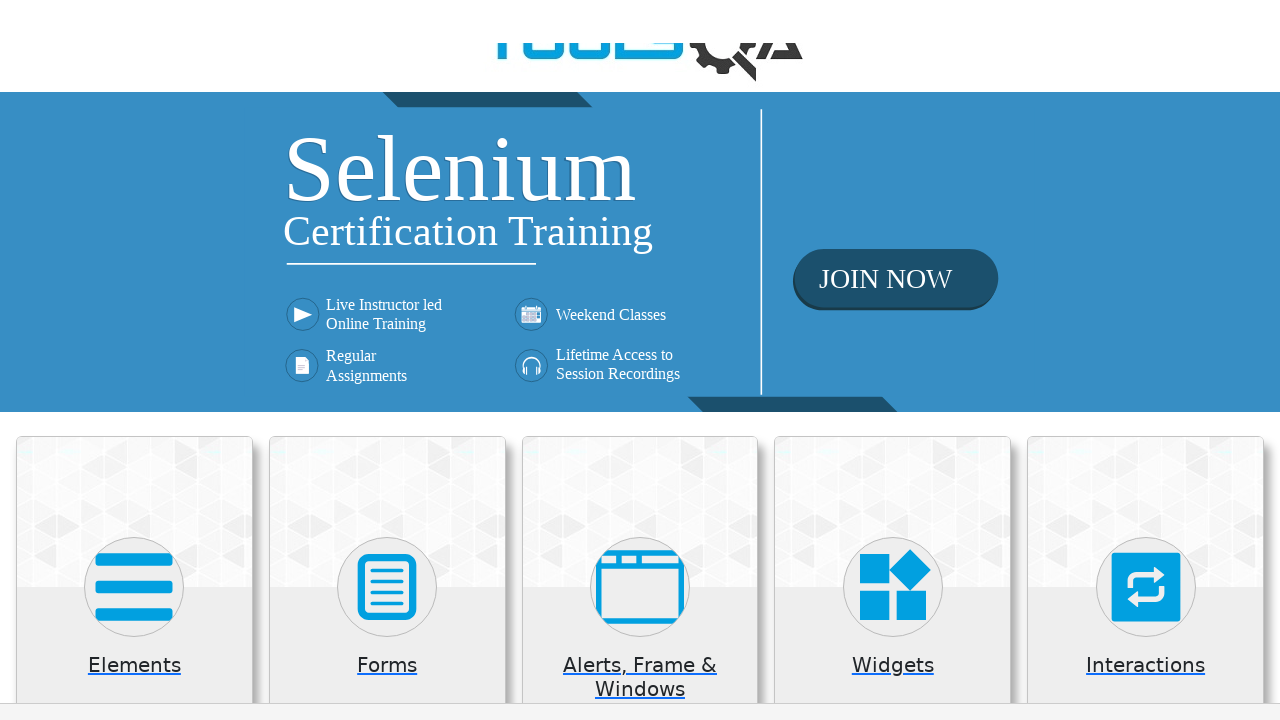

Clicked on Widgets section at (893, 177) on xpath=//h5[contains(text(),'Widgets')]/parent::div
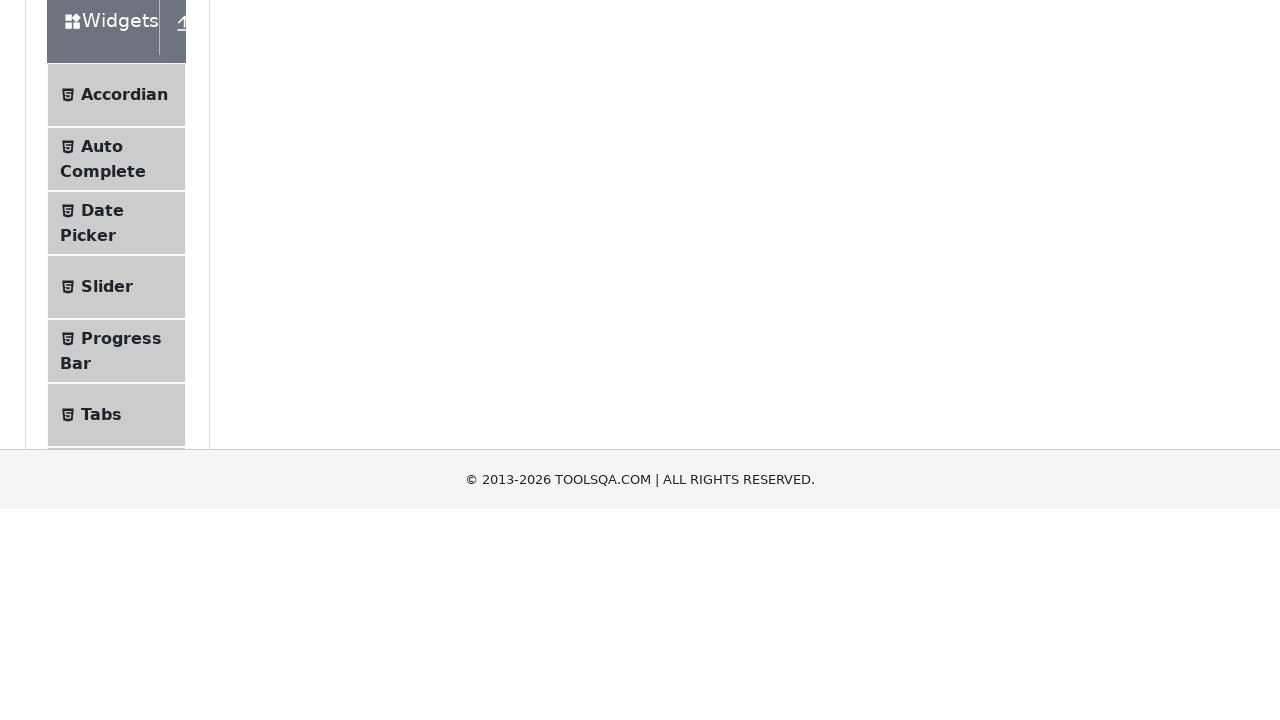

Waited 2 seconds for Widgets section to load
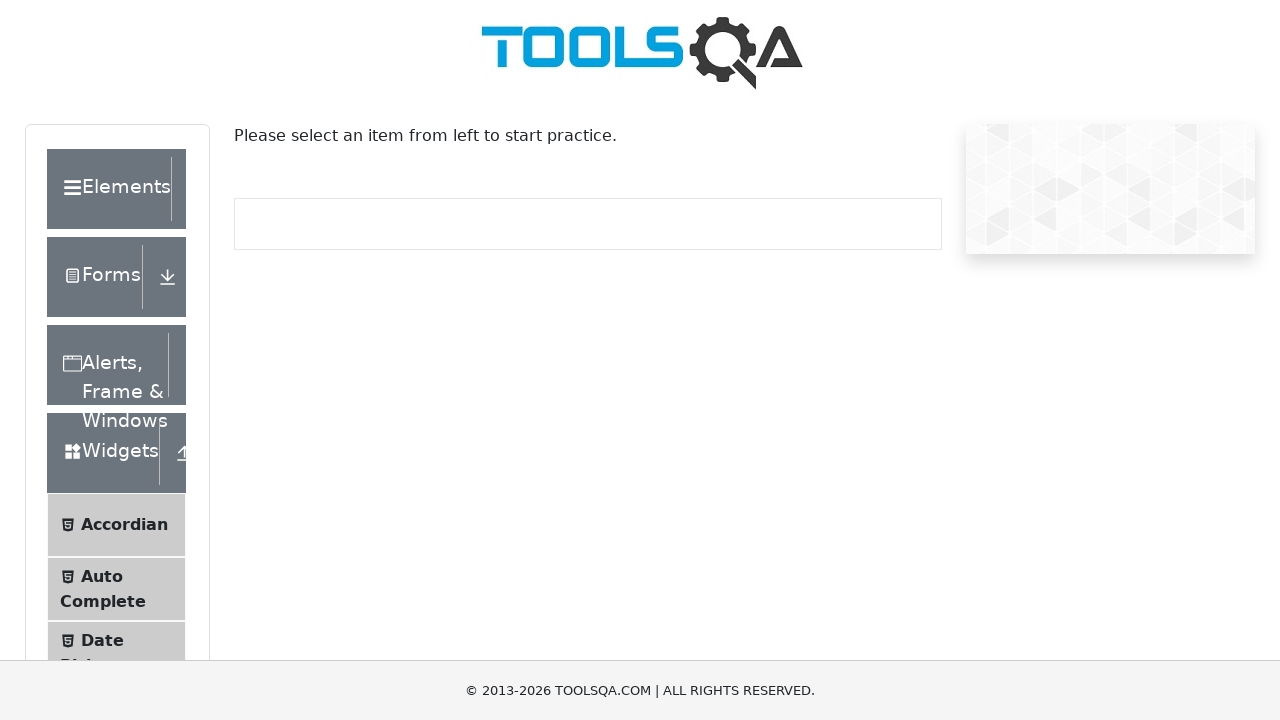

Scrolled back to top of page
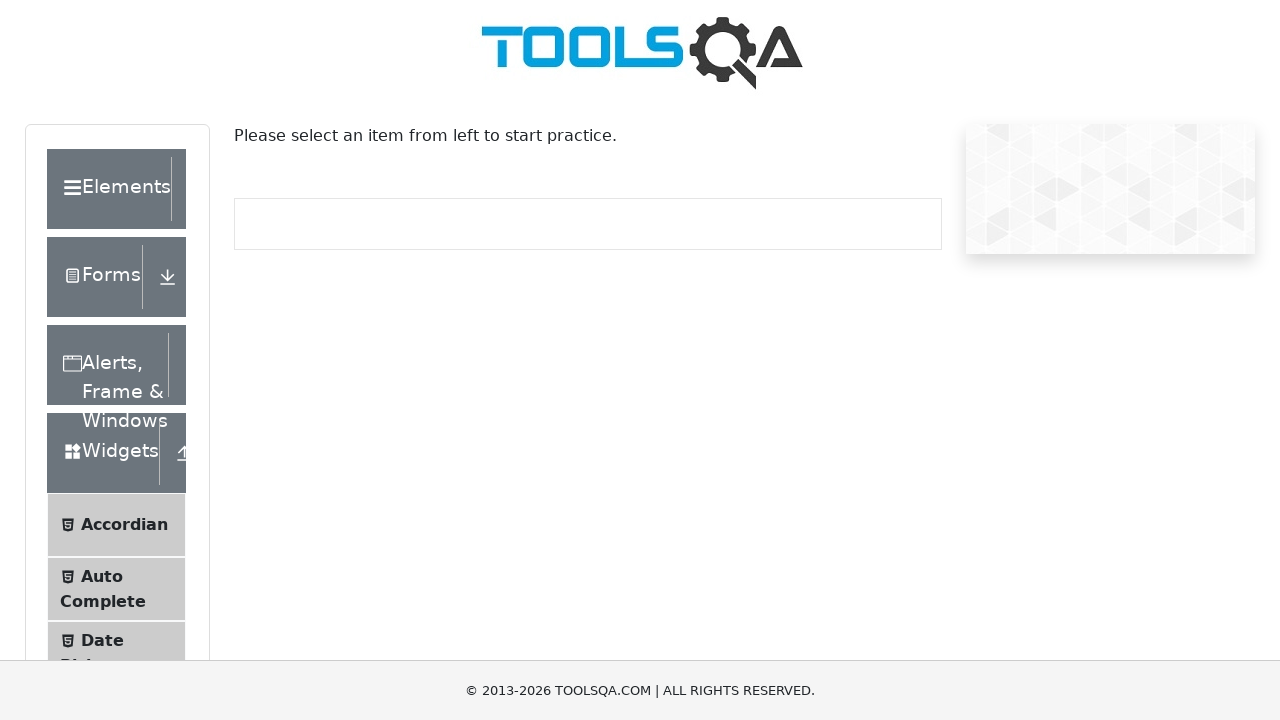

Clicked on Auto Complete menu item at (102, 576) on xpath=//span[contains(normalize-space(),'Auto Complete')]
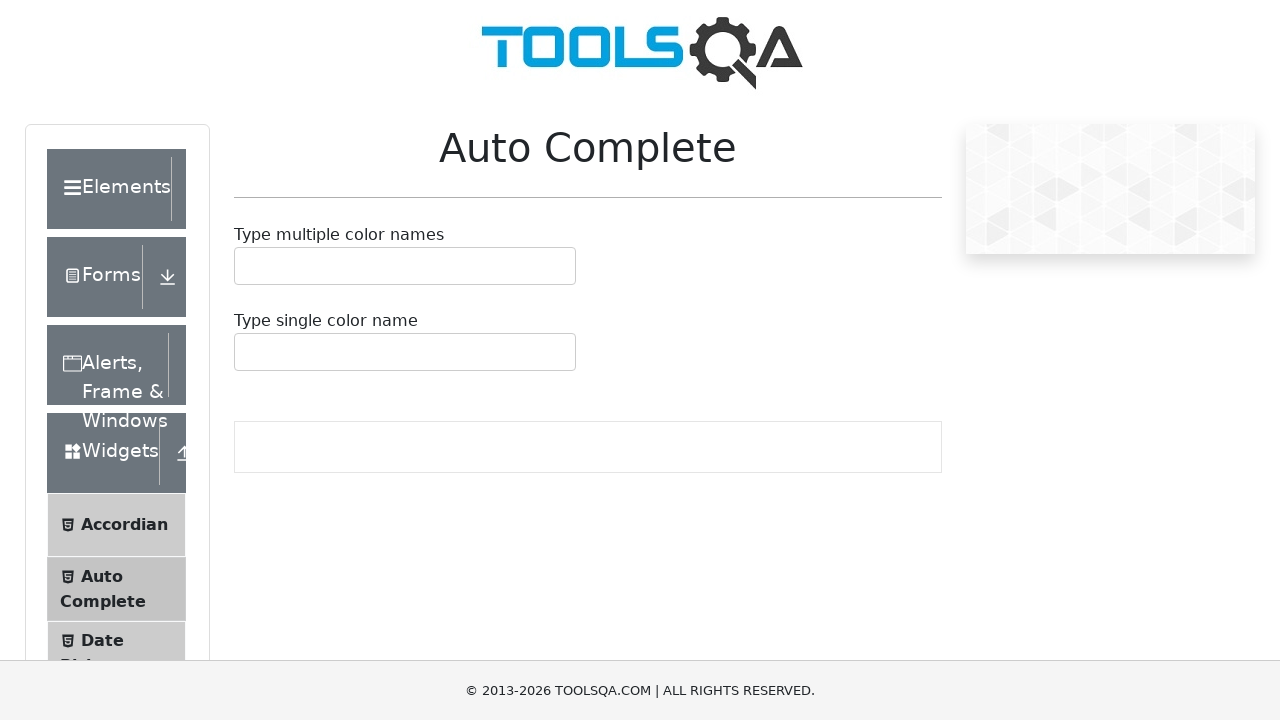

Waited 2 seconds for Auto Complete page to load
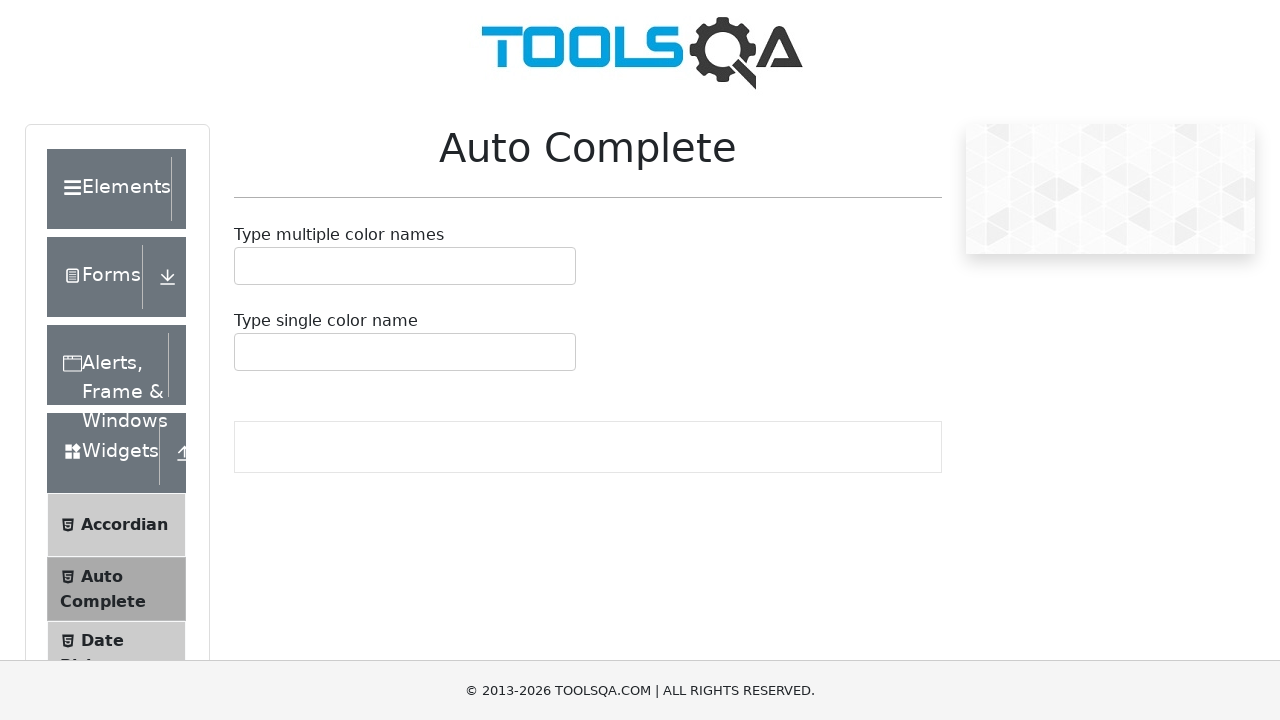

Scrolled down 500px to view input fields
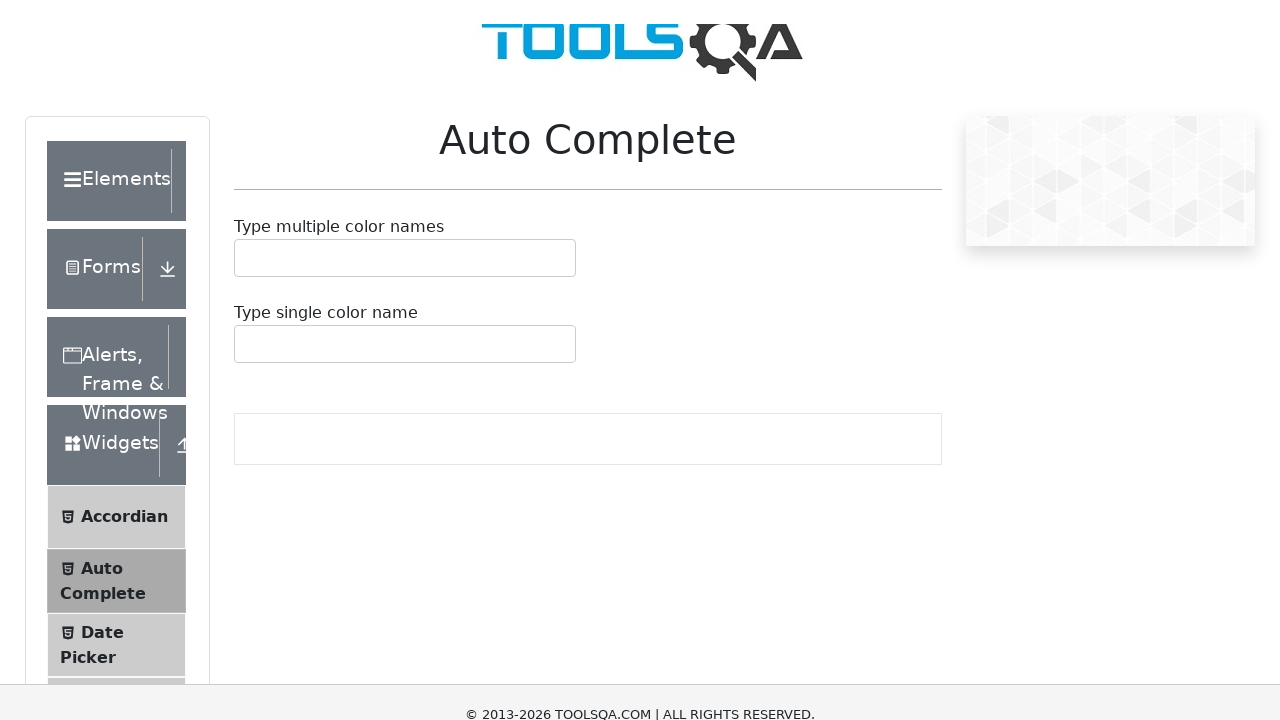

Filled multi-select field with 'Red' on //input[contains(@id,'autoCompleteMultipleInput')]
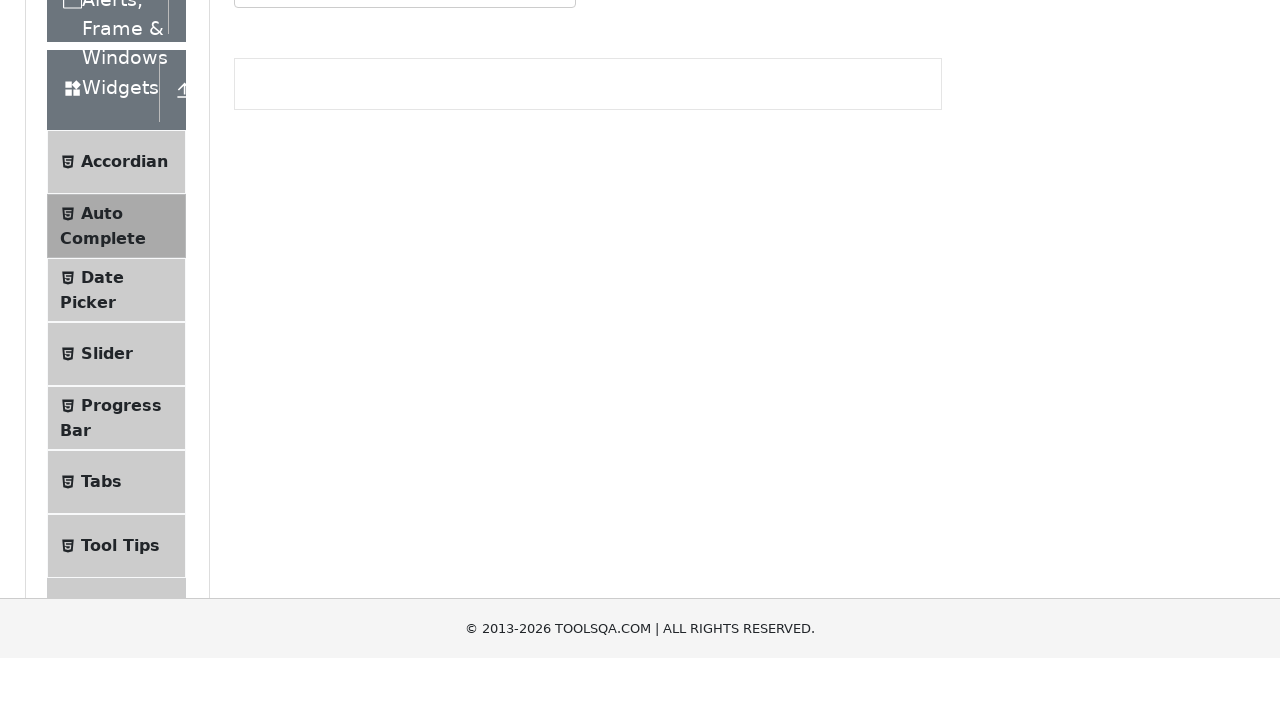

Pressed Enter to confirm 'Red' in multi-select field
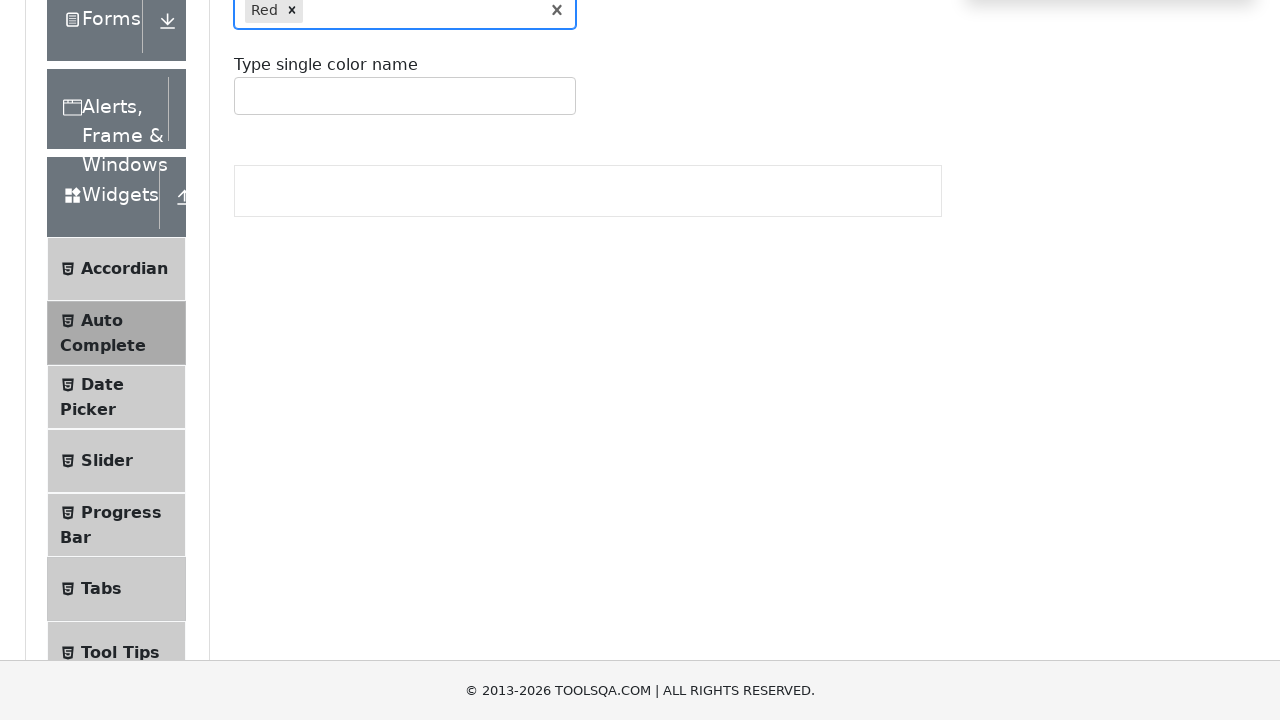

Typed 'Blue' in multi-select field on //input[contains(@id,'autoCompleteMultipleInput')]
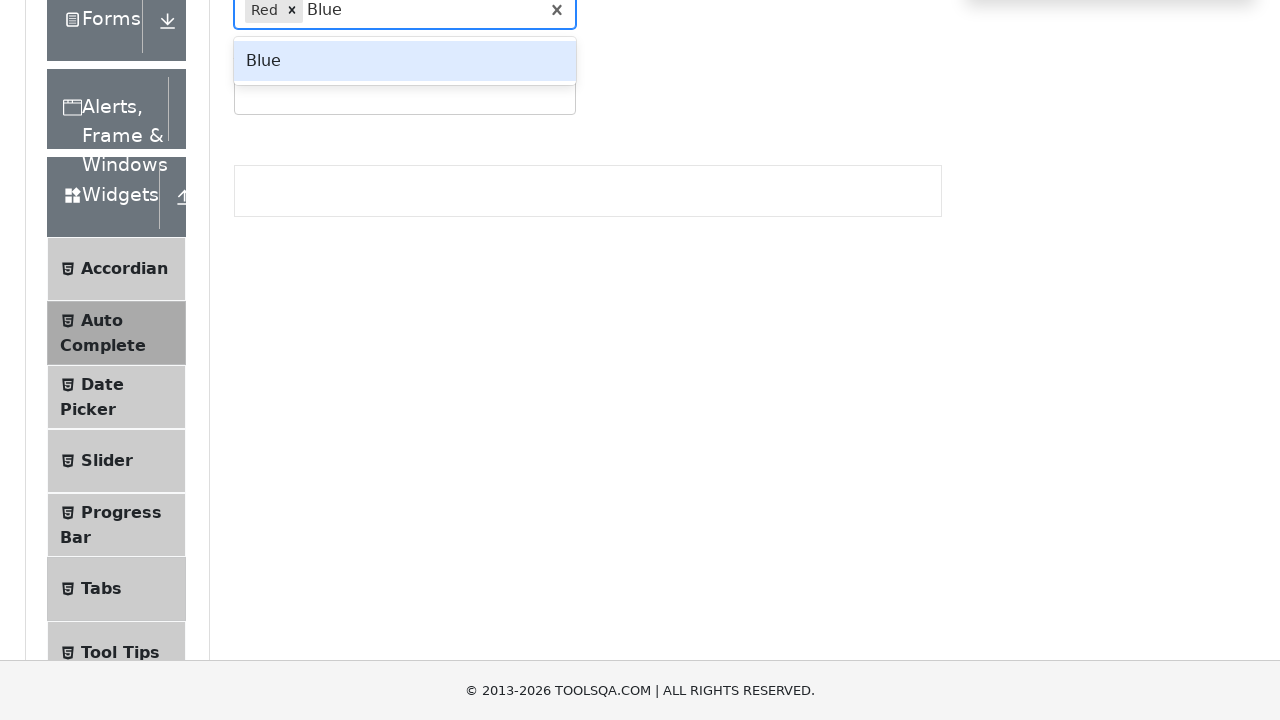

Pressed Enter to confirm 'Blue' in multi-select field
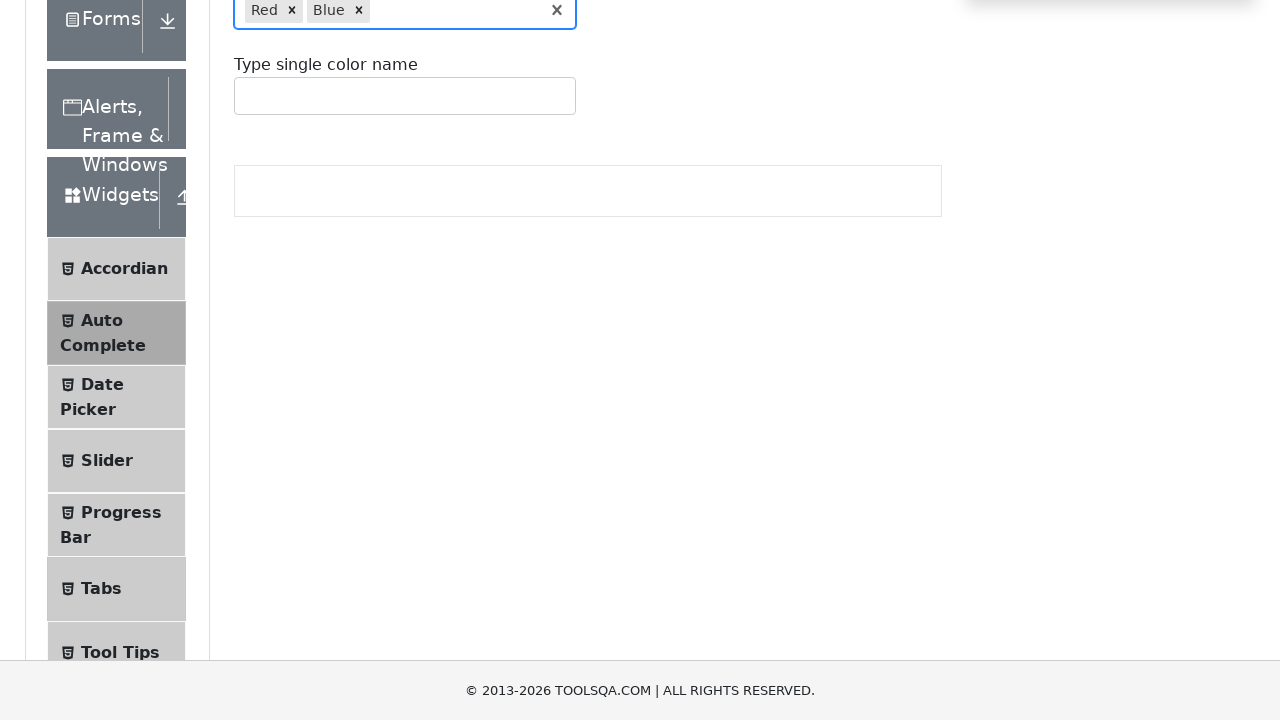

Filled single-select field with 'Green' on //input[contains(@id,'autoCompleteSingleInput')]
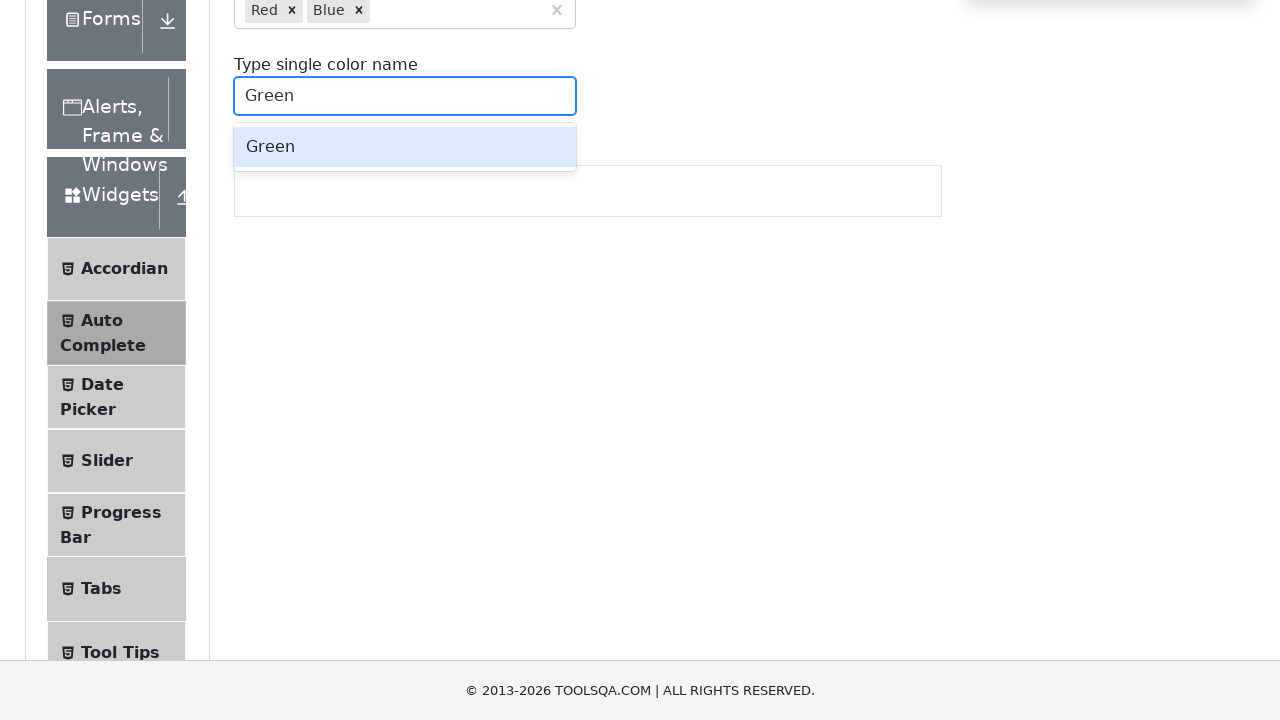

Pressed Enter to confirm 'Green' in single-select field
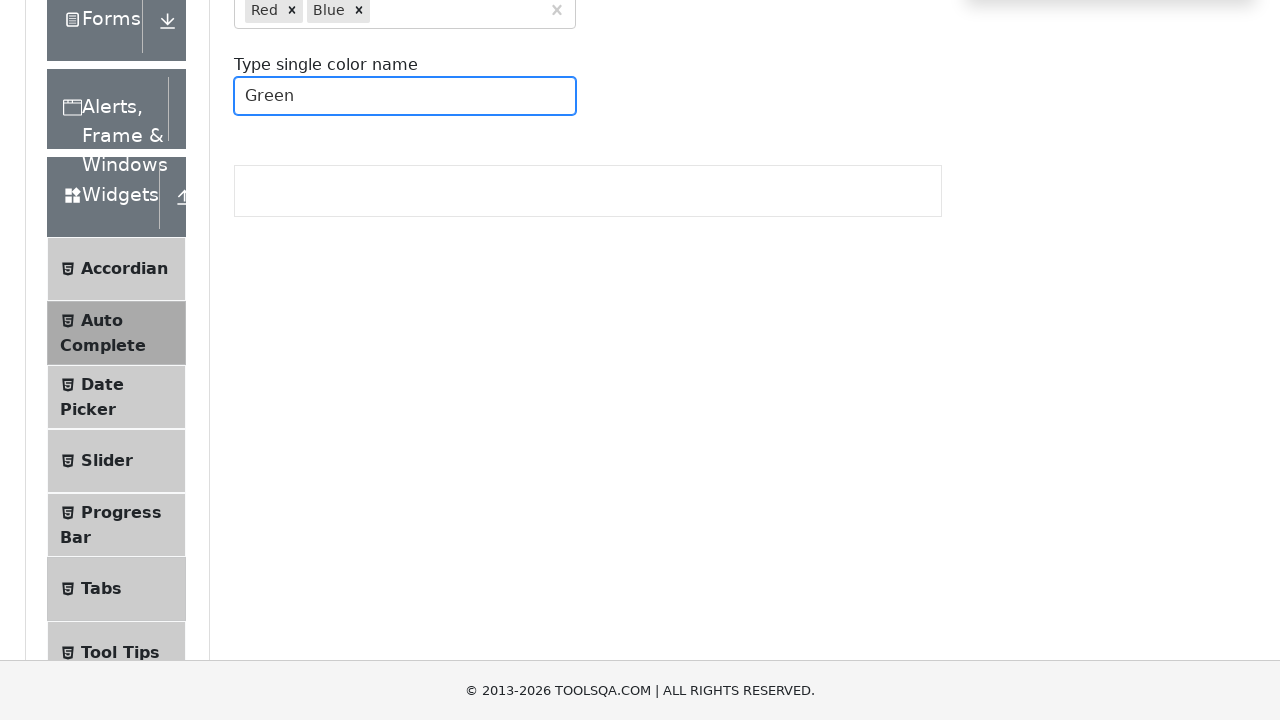

Waited 2 seconds for selections to finalize
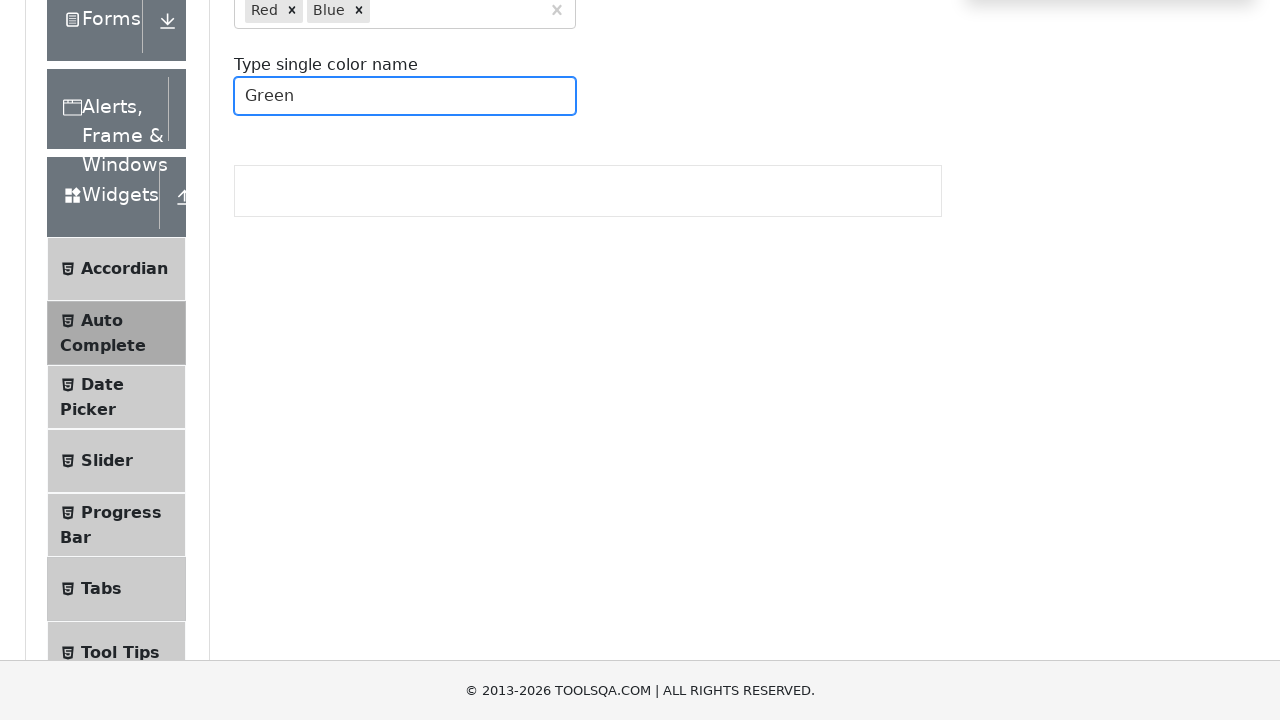

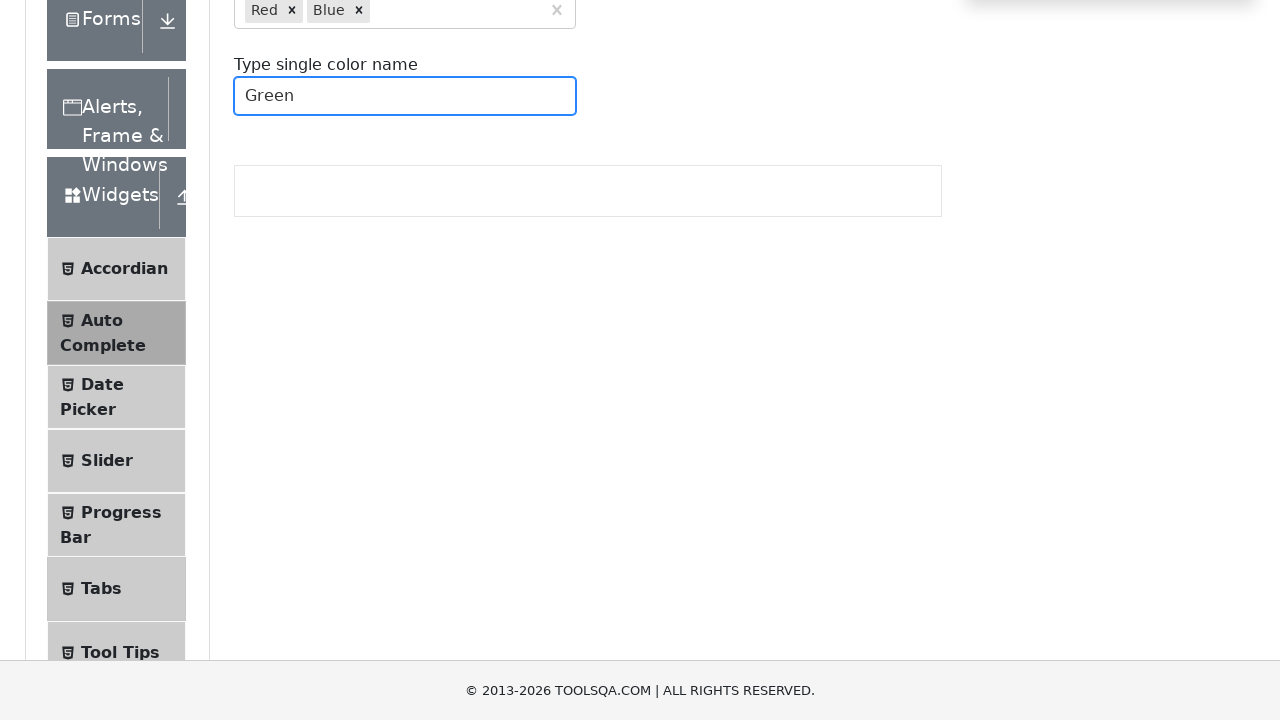